Tests entering text into a JavaScript prompt dialog and verifies the entered text is displayed in the result

Starting URL: http://the-internet.herokuapp.com/javascript_alerts

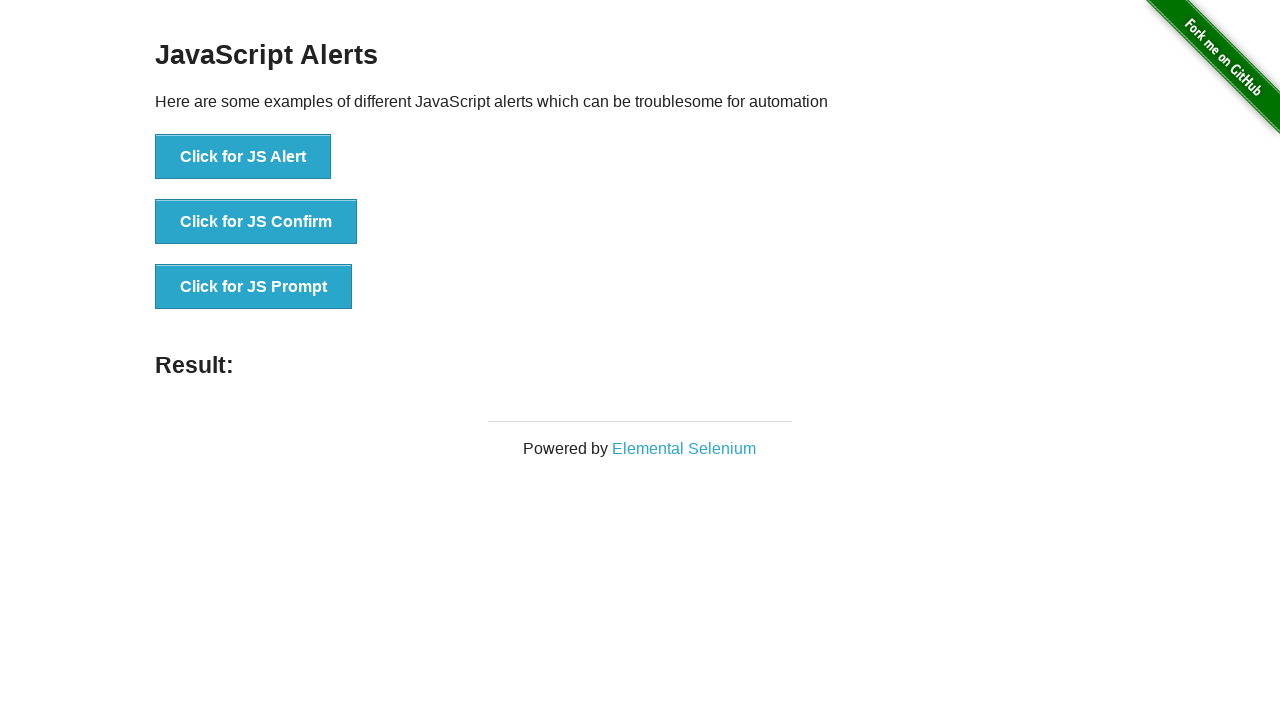

Set up dialog handler to accept prompt with text 'Testing js prompt with selenium'
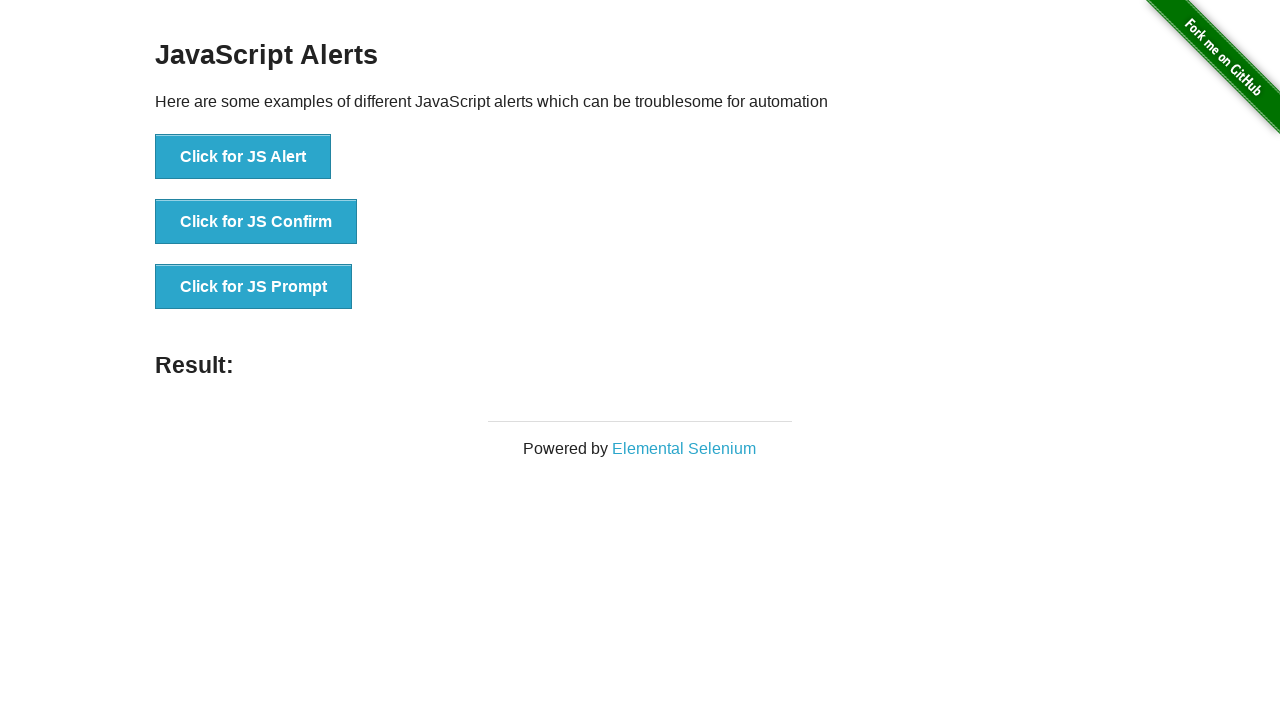

Clicked button to trigger JavaScript prompt dialog at (254, 287) on [onclick='jsPrompt()']
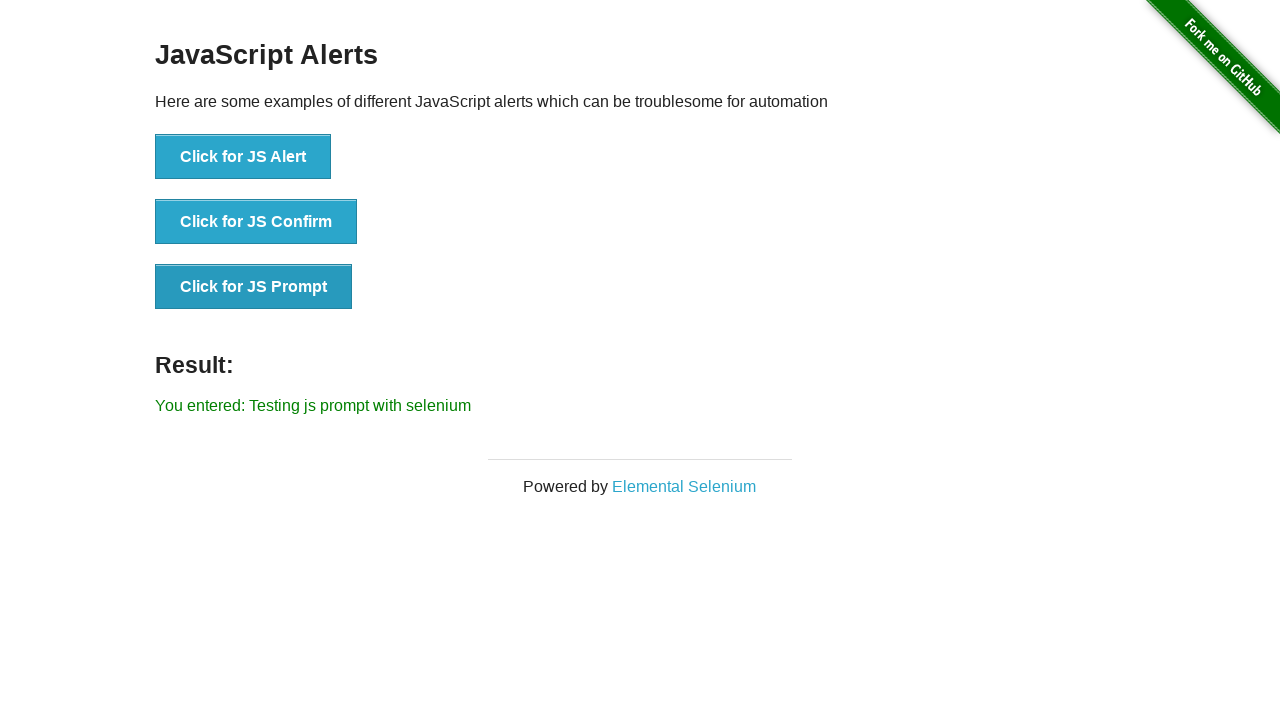

Result element loaded after prompt was accepted
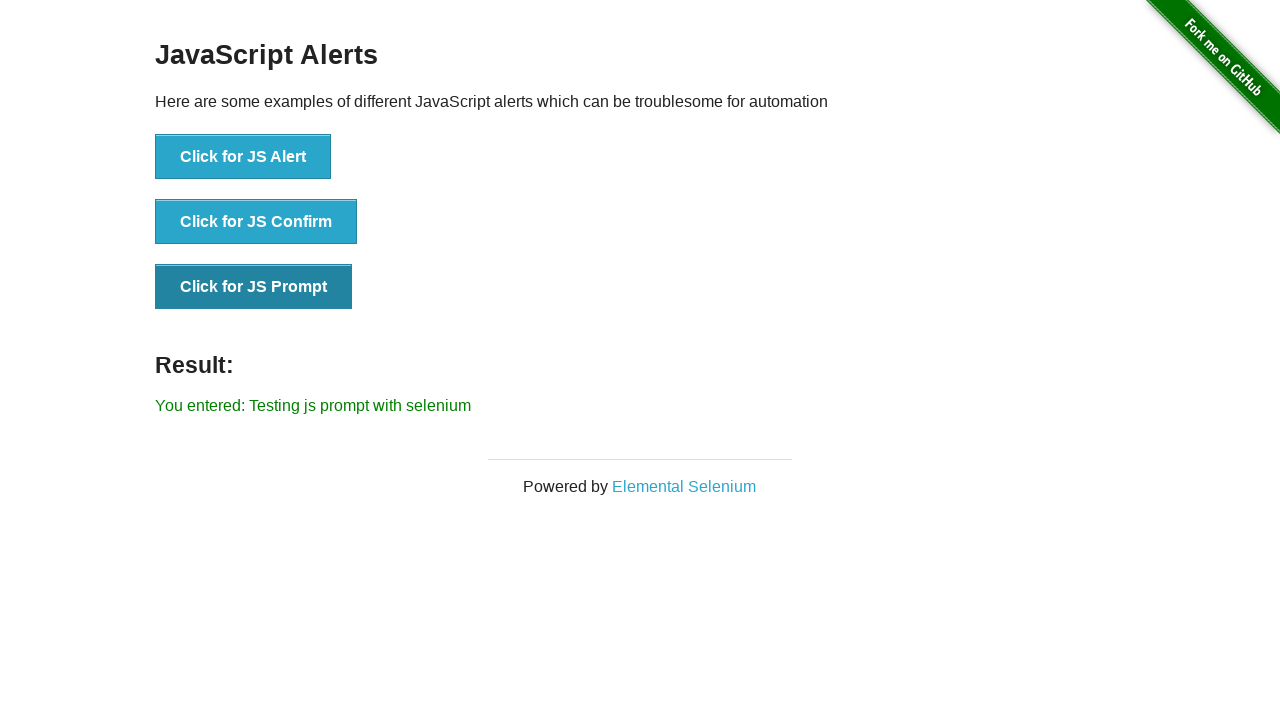

Retrieved result text from #result element
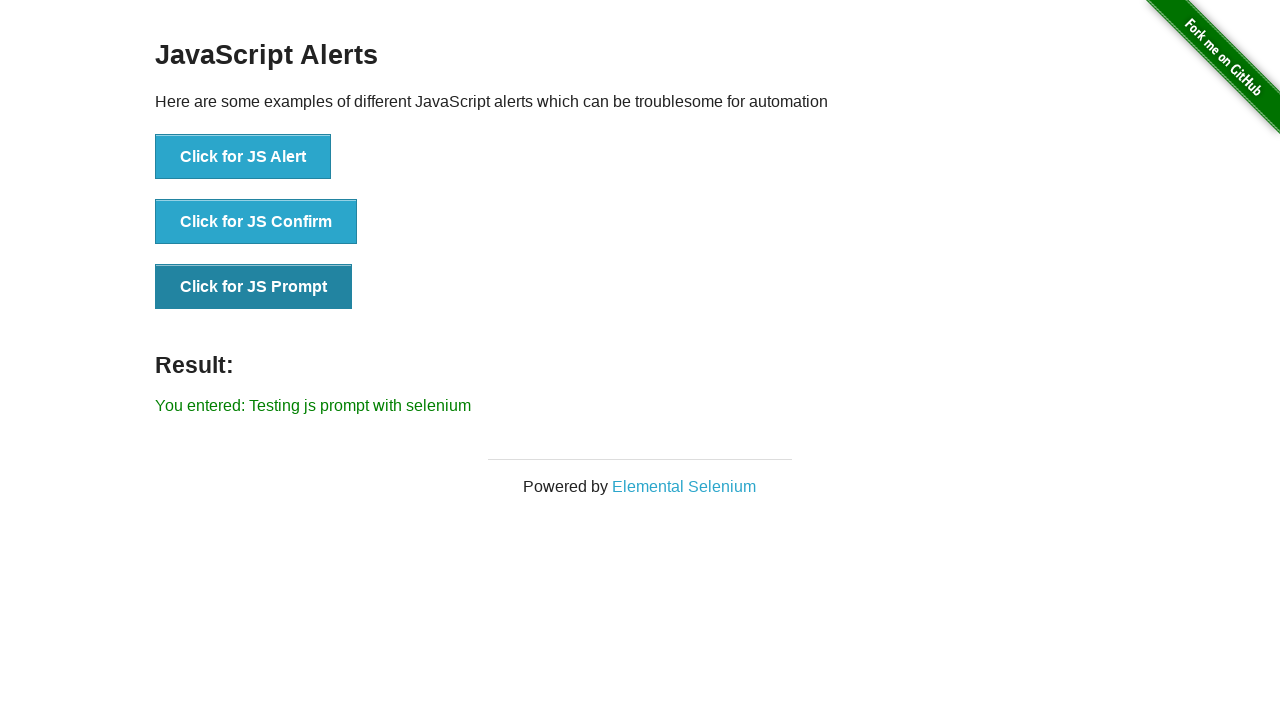

Verified result text matches expected value 'You entered: Testing js prompt with selenium'
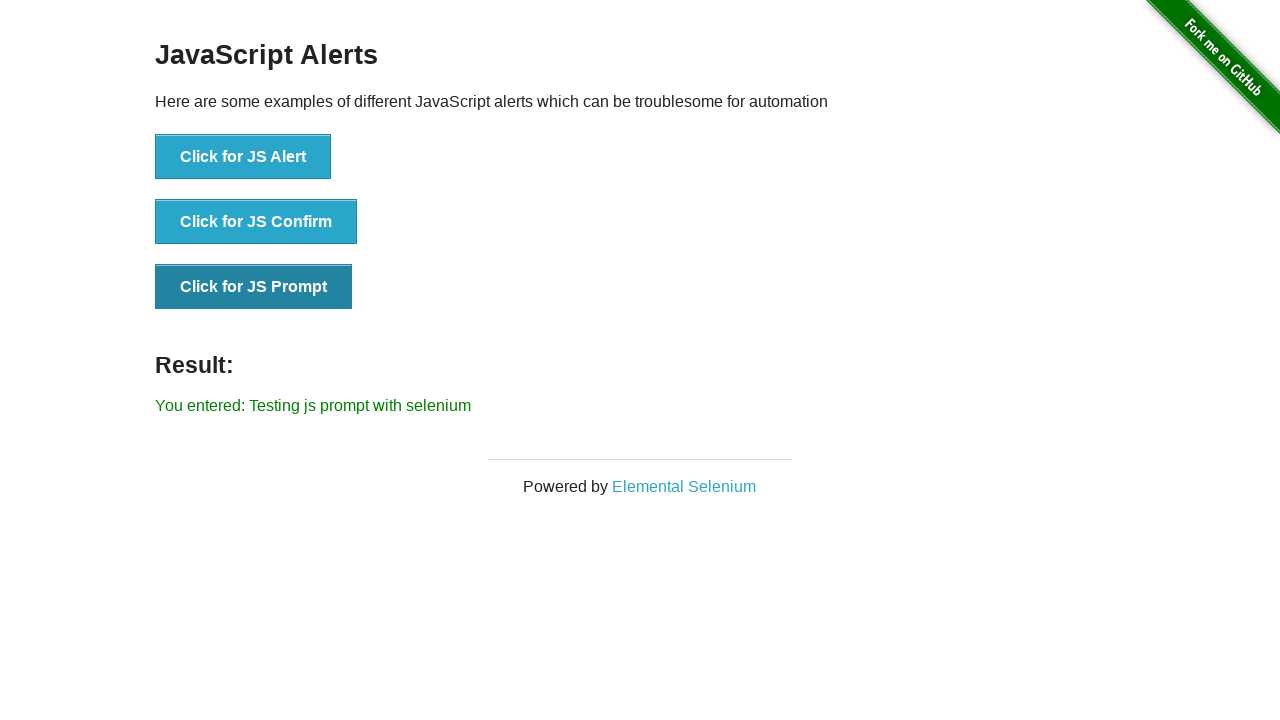

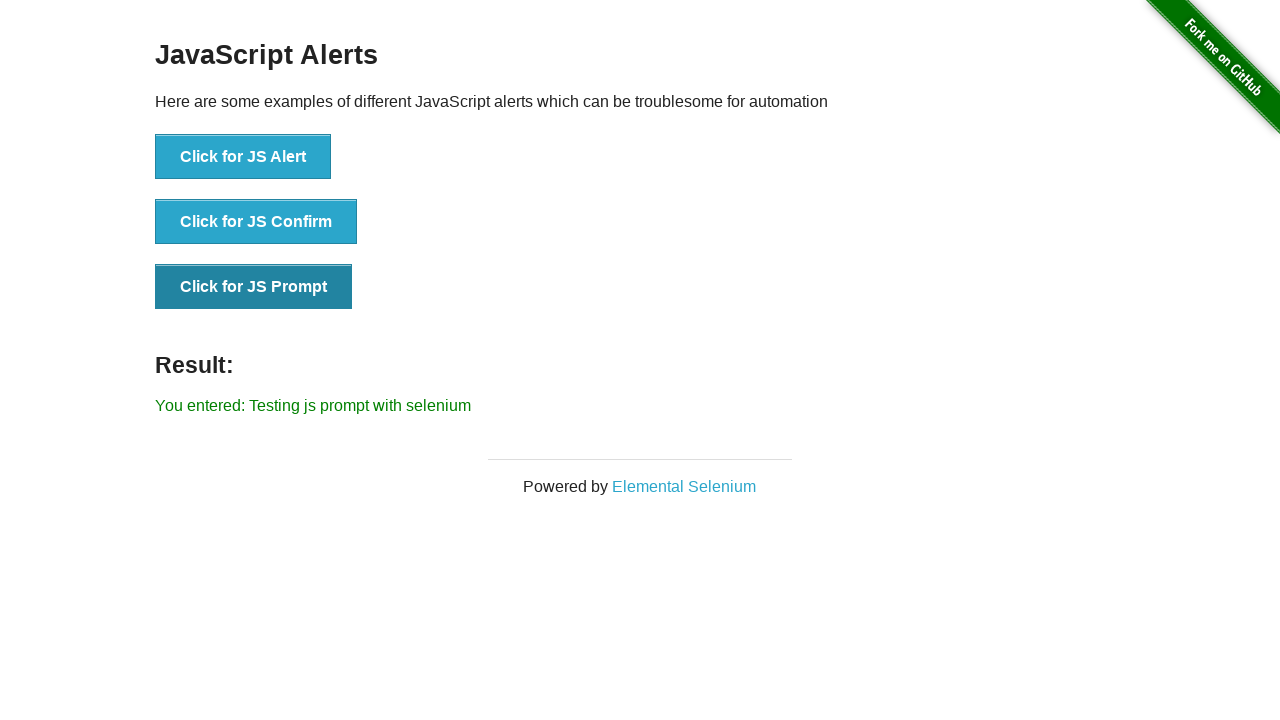